Tests handling of a confirmation alert by clicking the confirm button, switching to the alert, and accepting it to verify the confirmation message

Starting URL: https://selenium08.blogspot.com/2019/07/alert-test.html

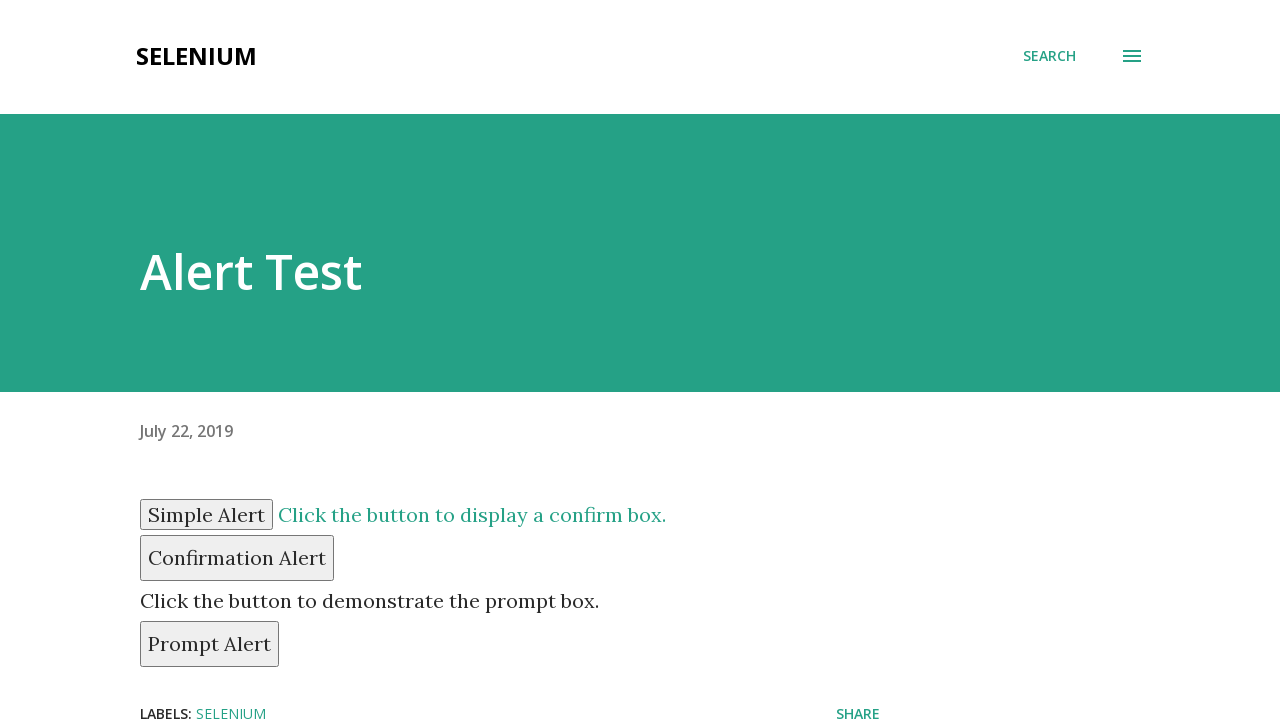

Set up dialog handler to accept confirmation alerts
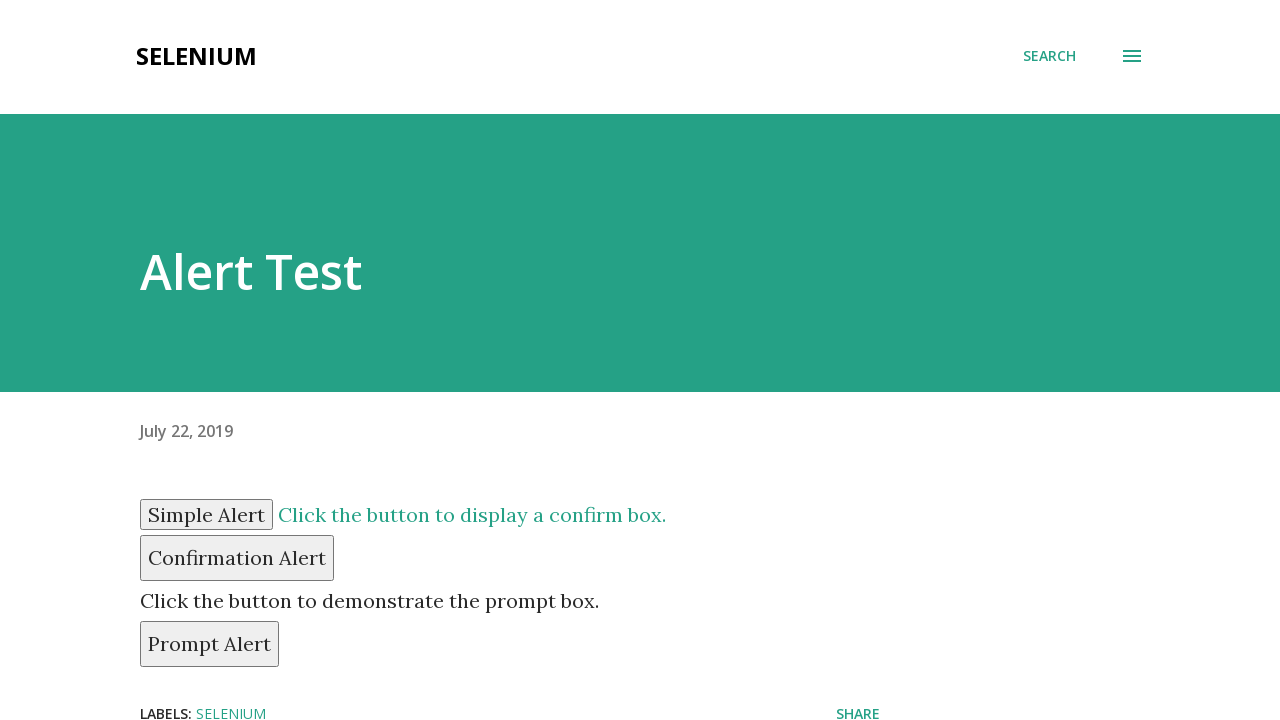

Clicked the confirm alert button at (237, 558) on #confirm
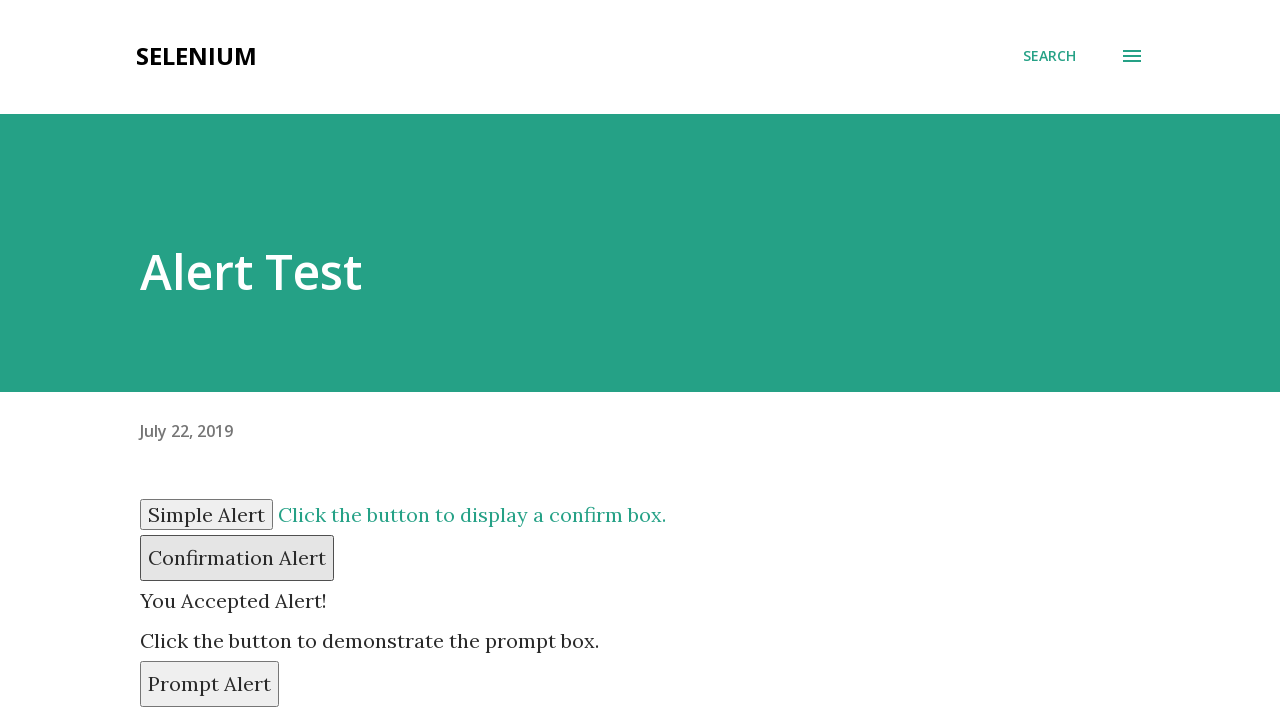

Confirmation message appeared after accepting the alert
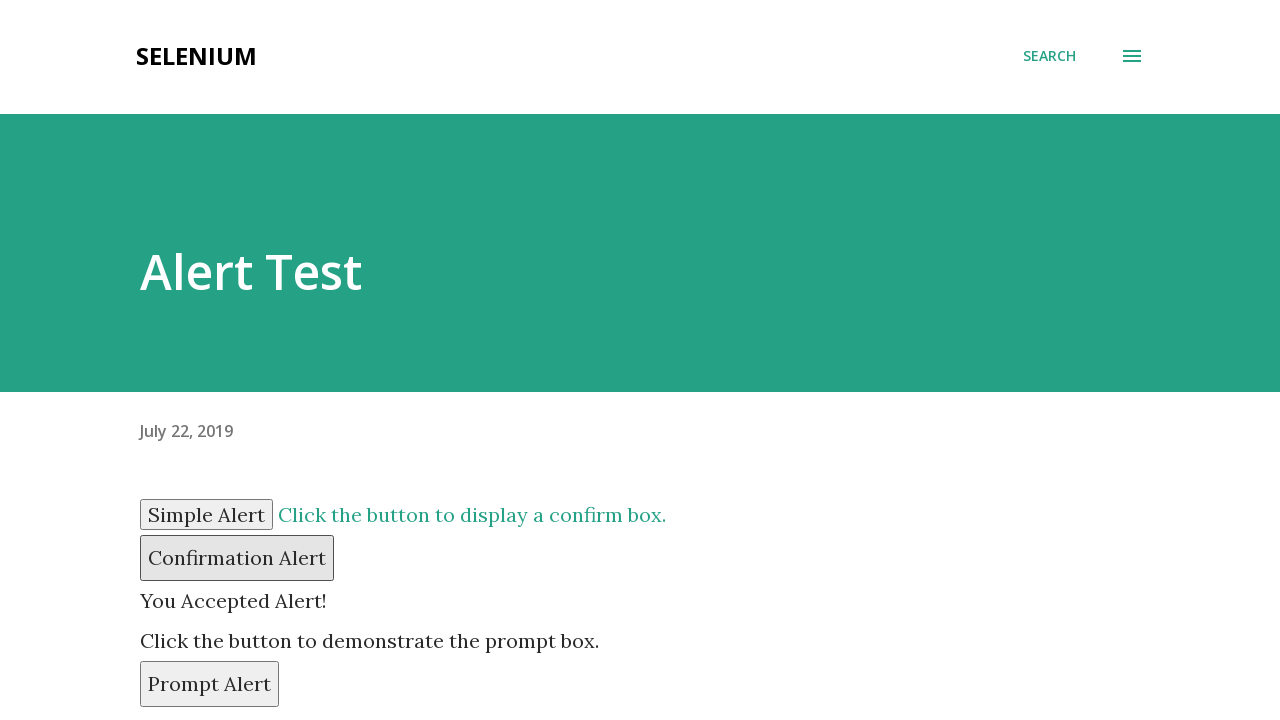

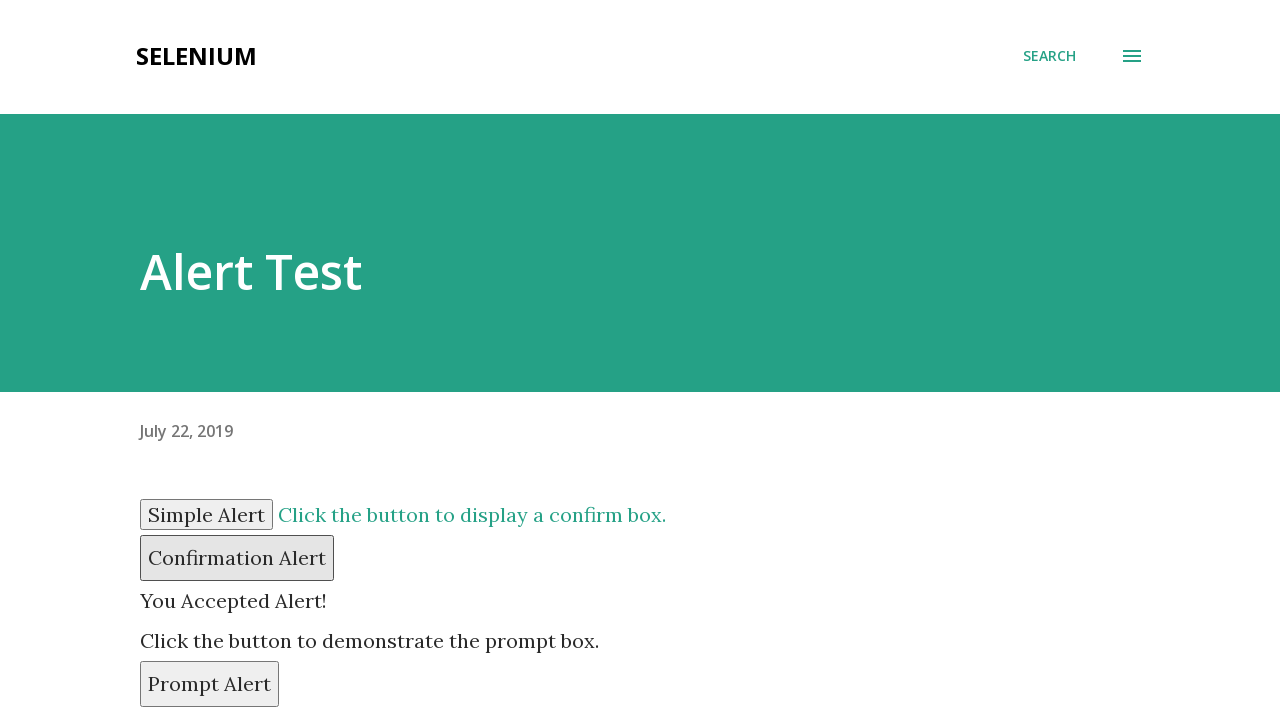